Tests search functionality on Ask Dr. Universe website by opening the search widget, entering a query, and verifying search results appear

Starting URL: https://askdruniverse.wsu.edu/

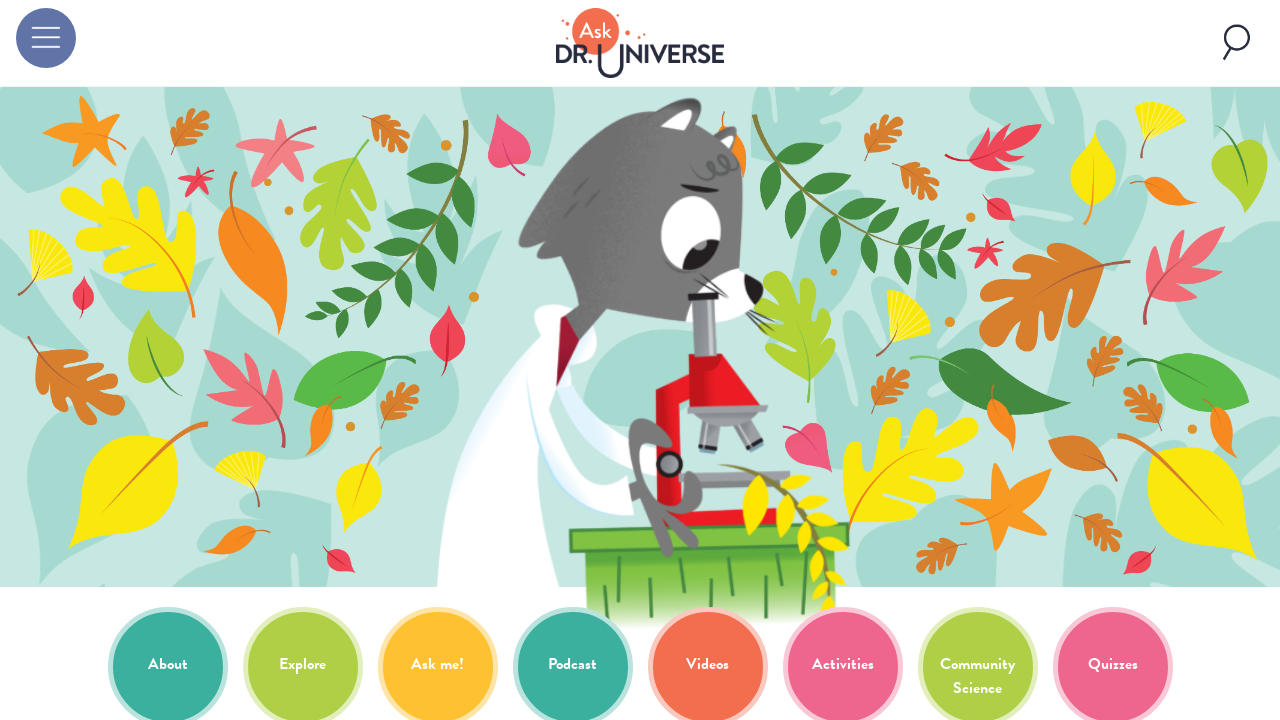

Clicked to open the search widget at (1234, 43) on #site-header-widgets-open
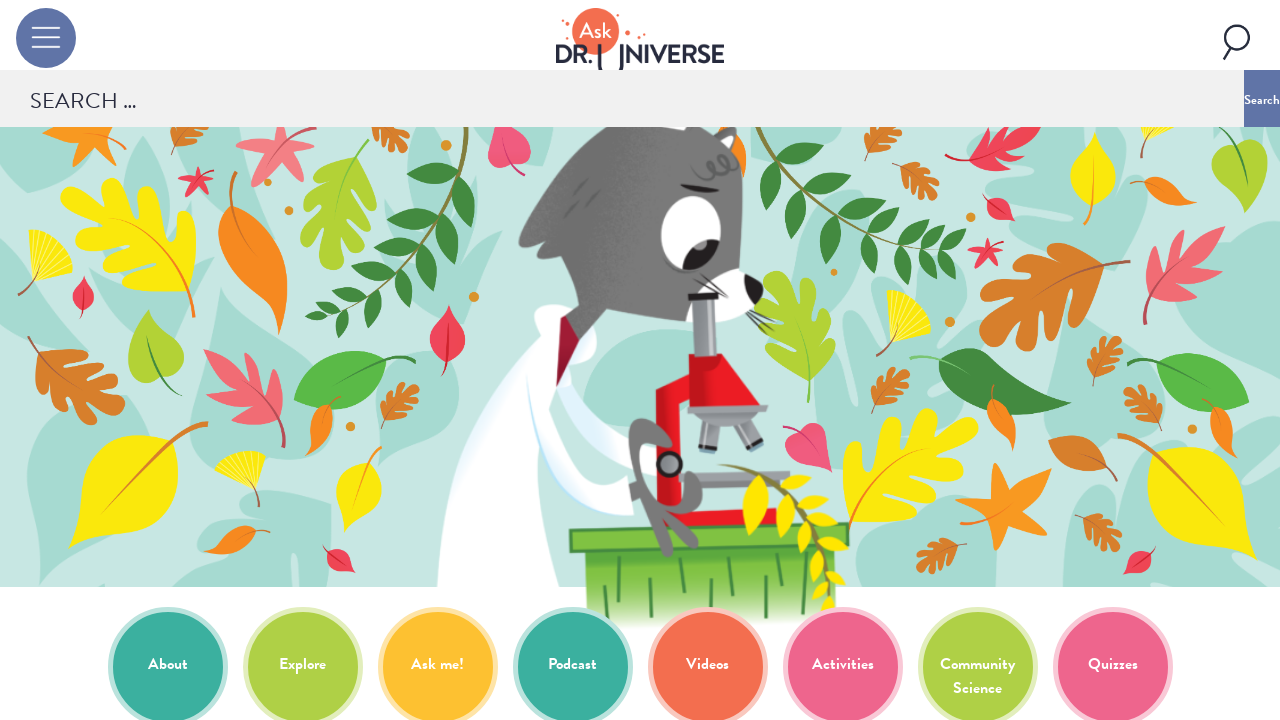

Search input field became visible
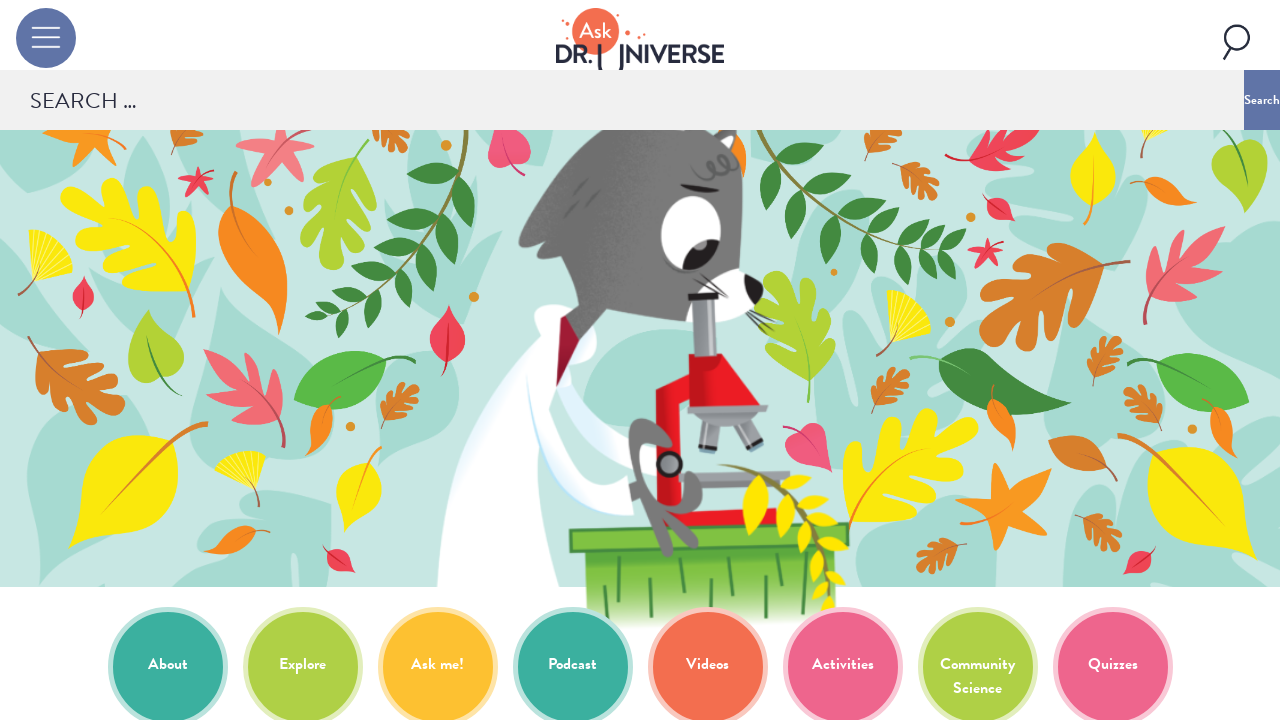

Entered 'chemistry experiments' in search field on input[name='s']
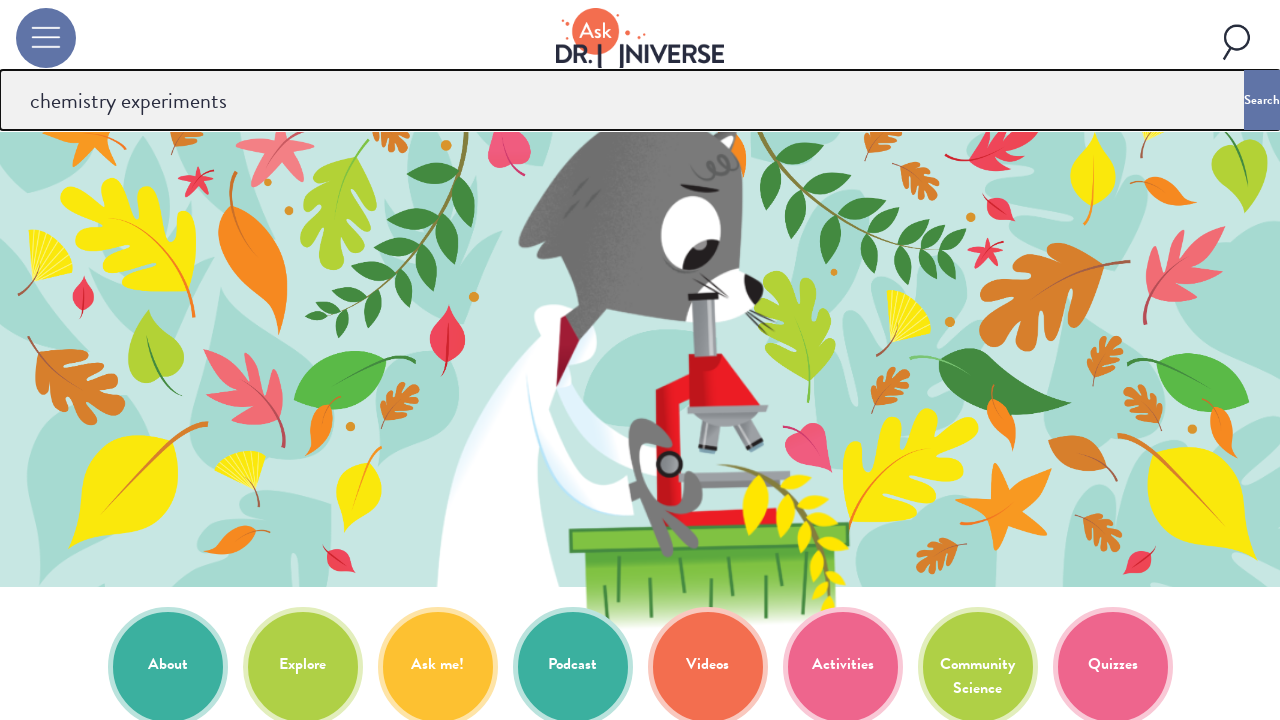

Pressed Enter to submit the search query on input[name='s']
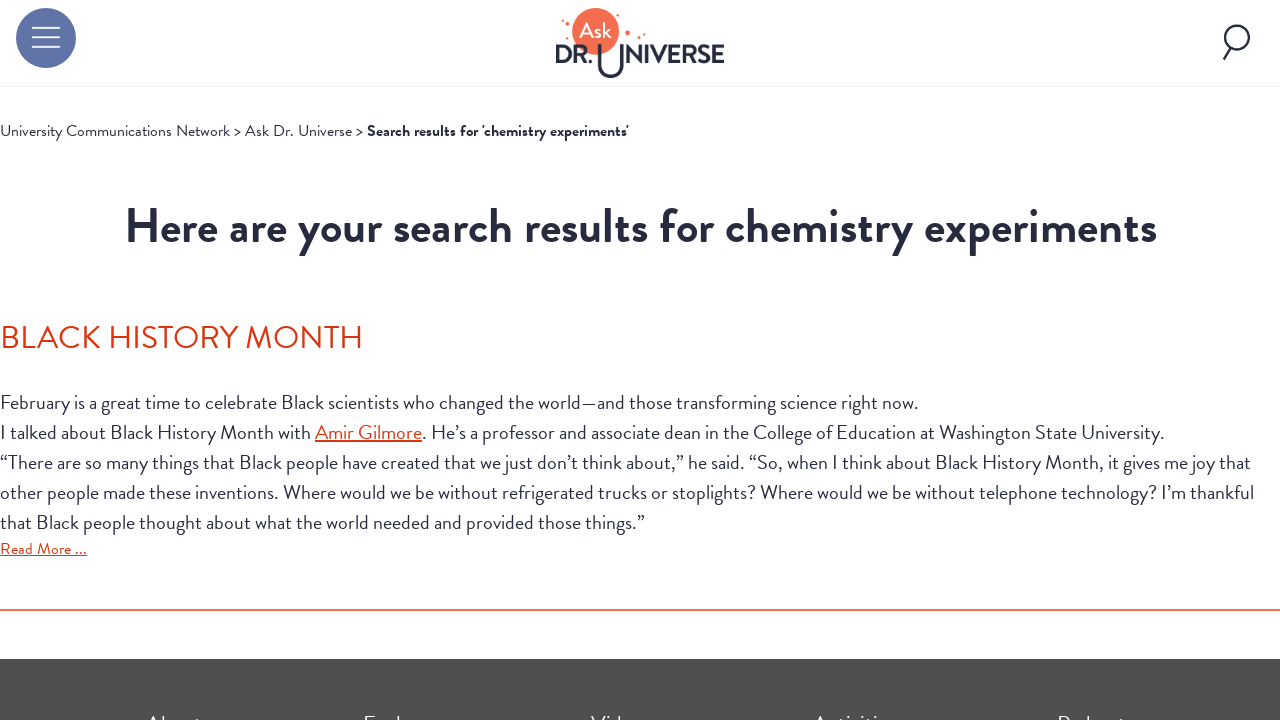

Search results loaded with article titles visible
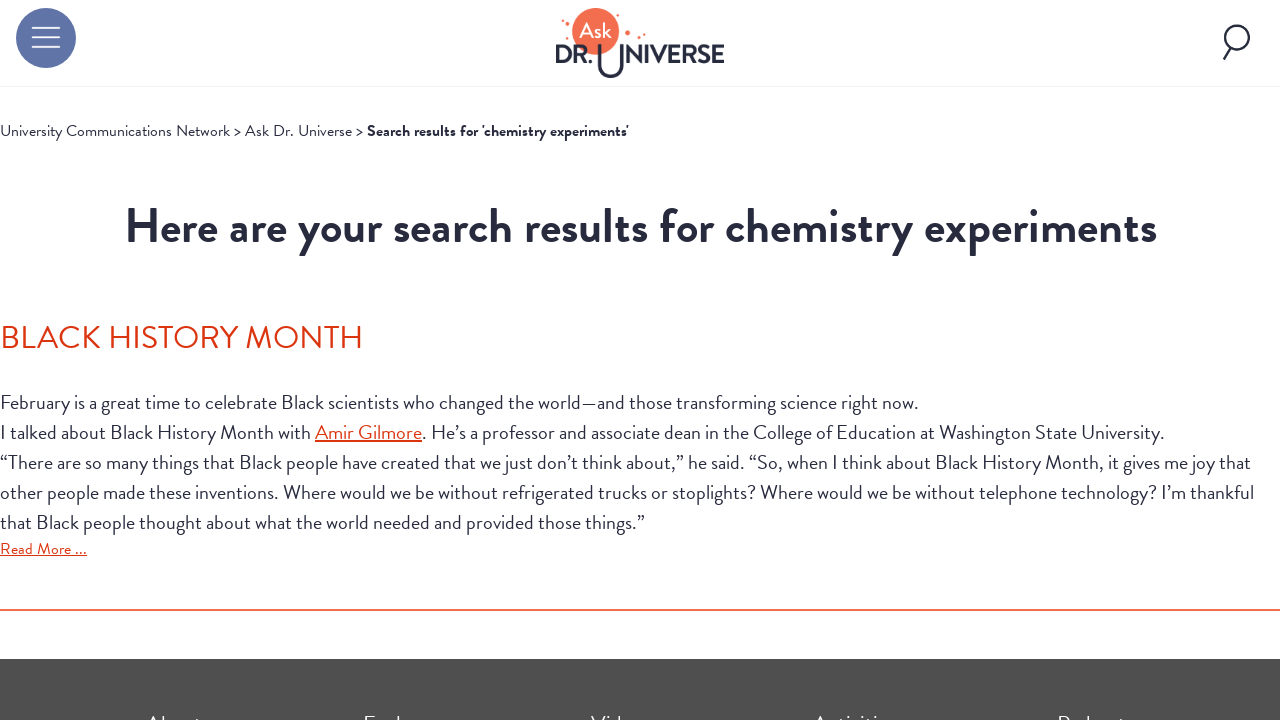

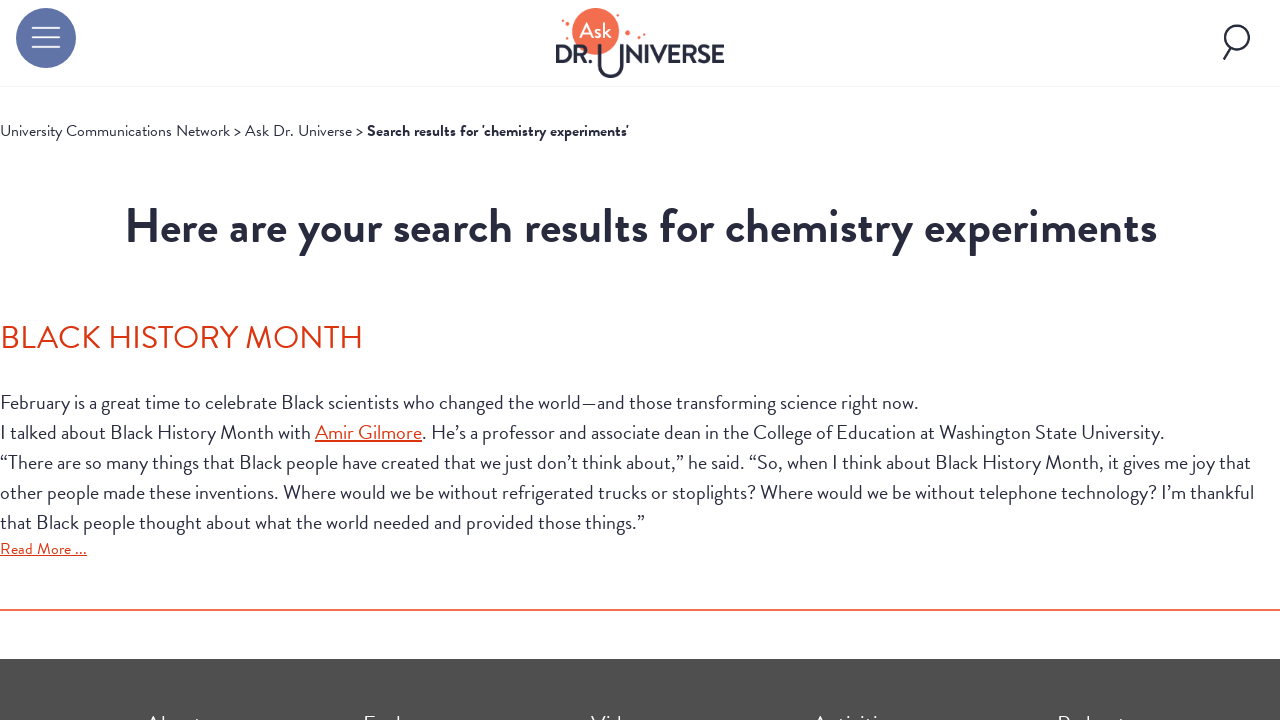